Tests a capitals quiz application by selecting different capital cities from a dropdown and verifying the corresponding country name is displayed correctly

Starting URL: https://qacapitalsapp.ccbp.tech/

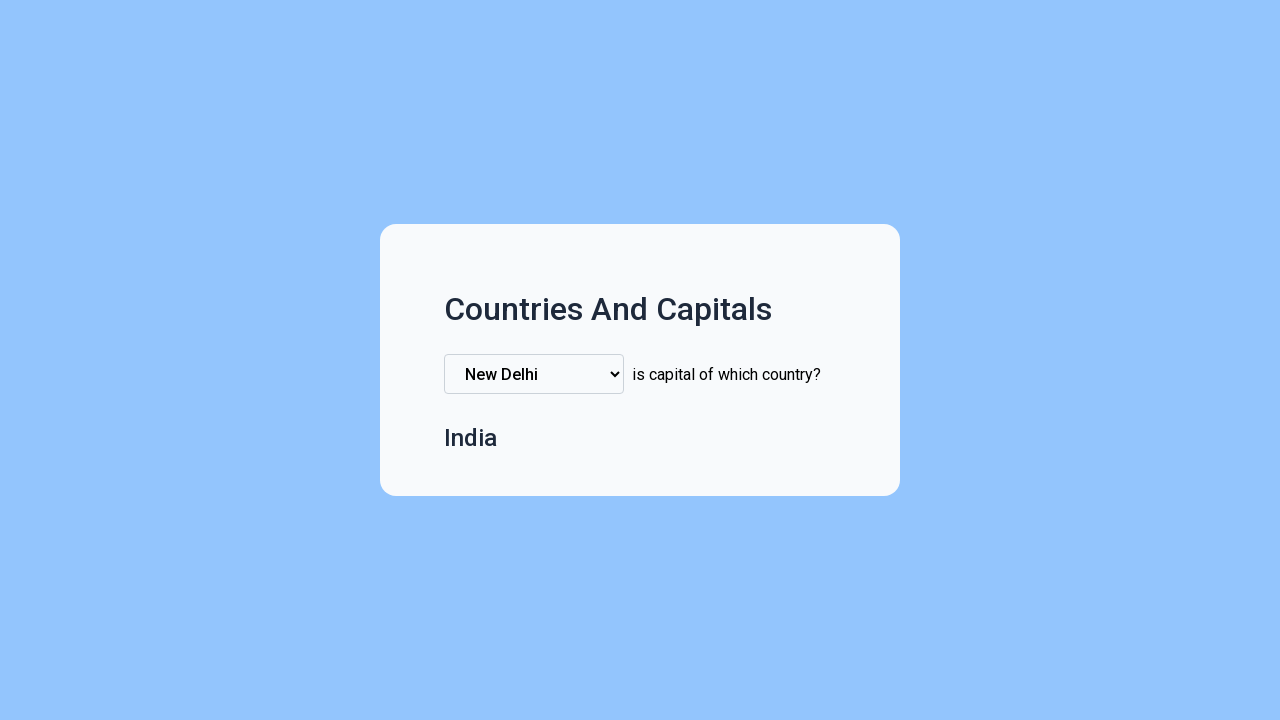

Found all dropdown options in the capital select element
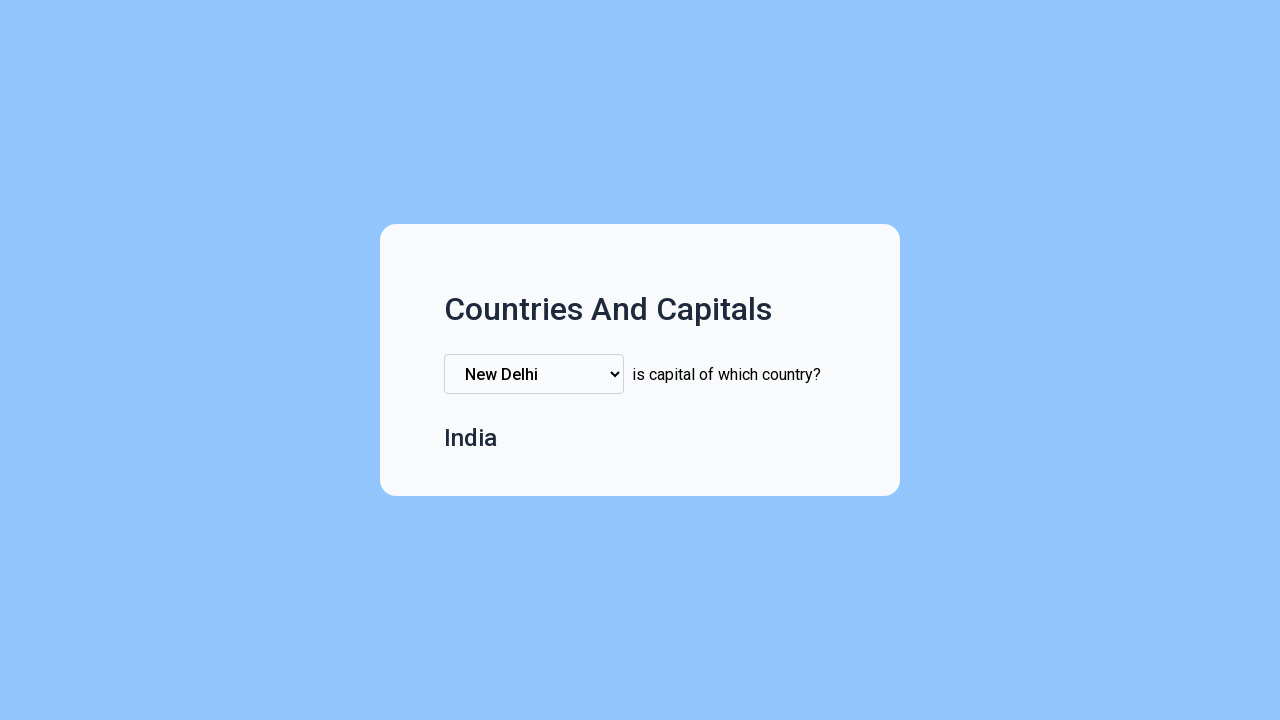

Identified dropdown selector for capital options
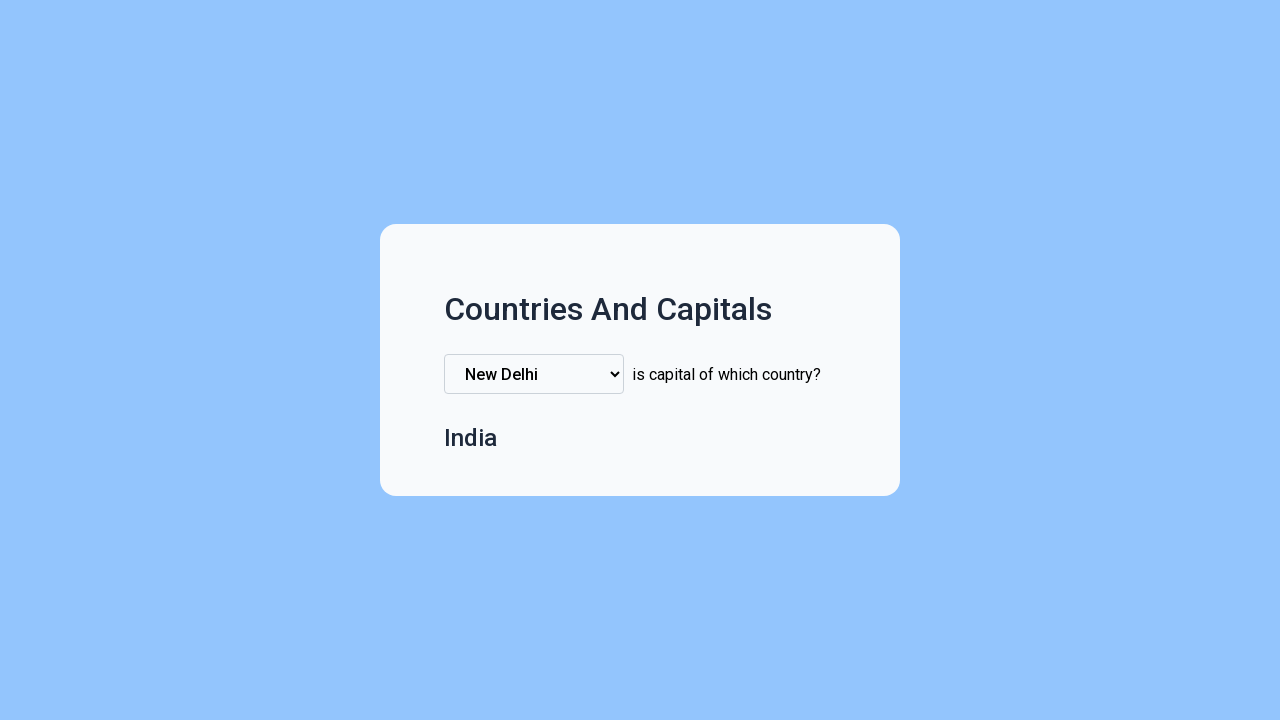

Retrieved option text: New Delhi
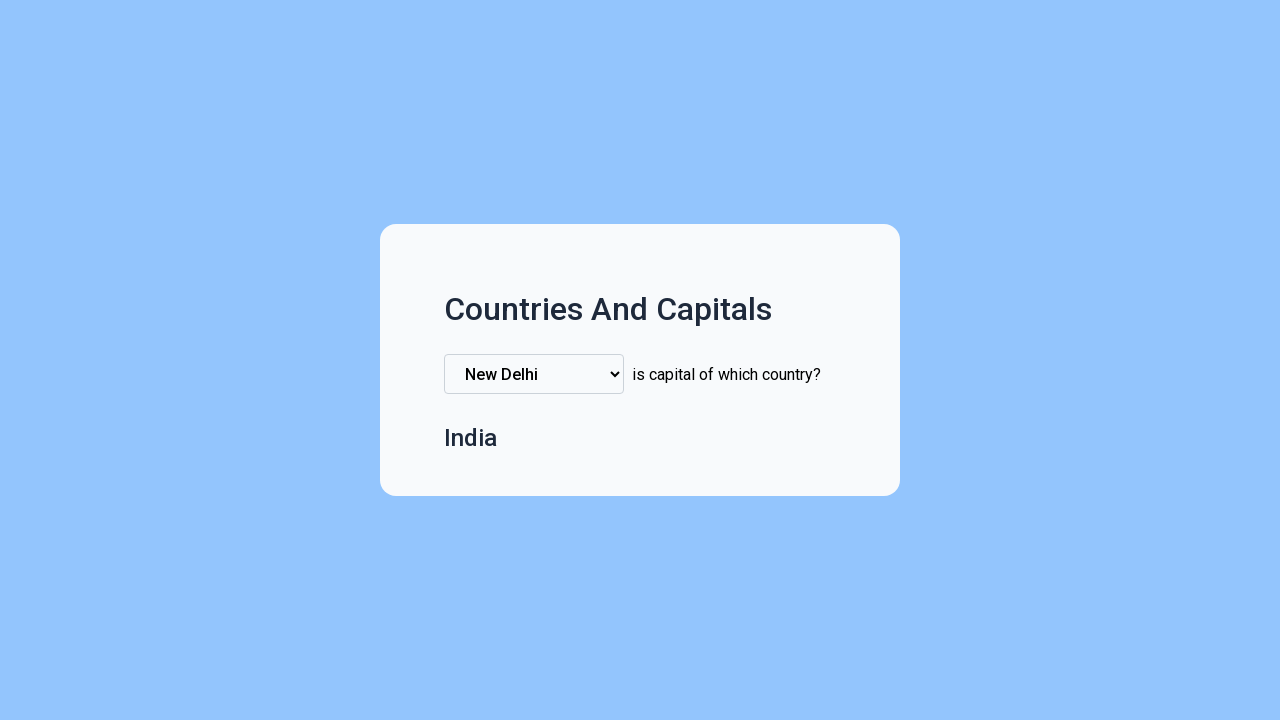

Selected 'New Delhi' from the capital dropdown on select[class^='capital']
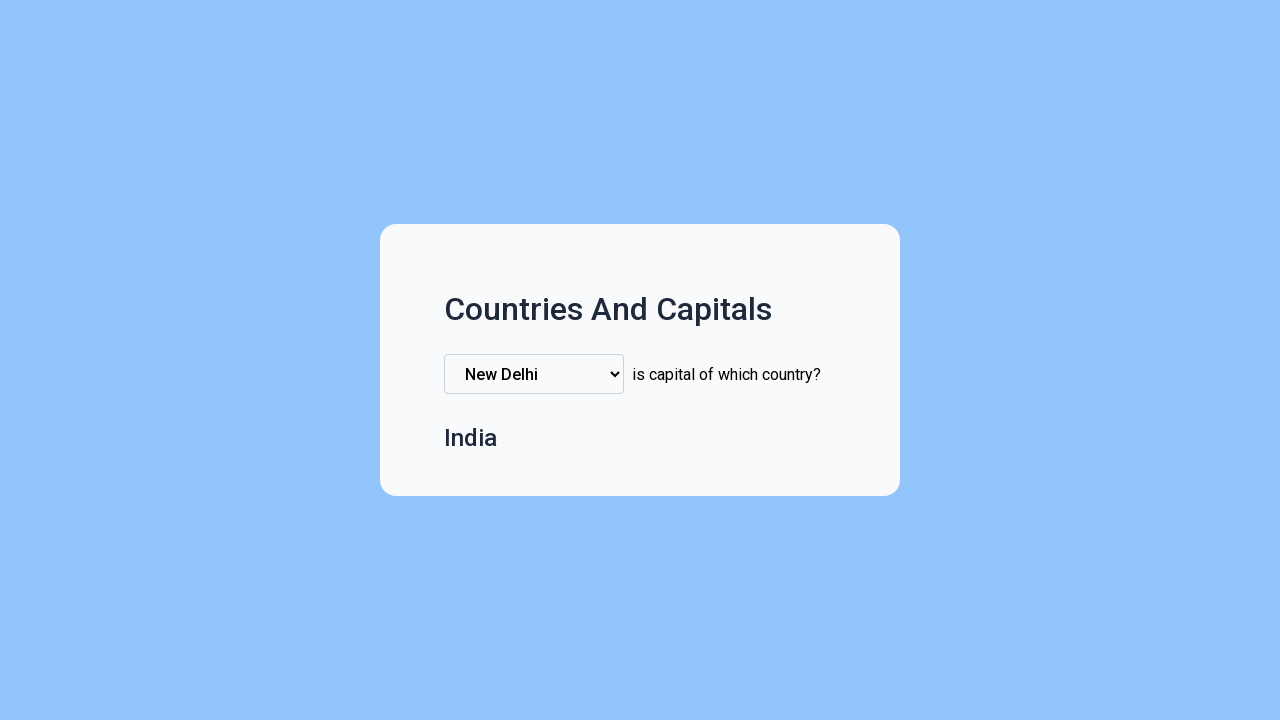

Located country name element in the DOM
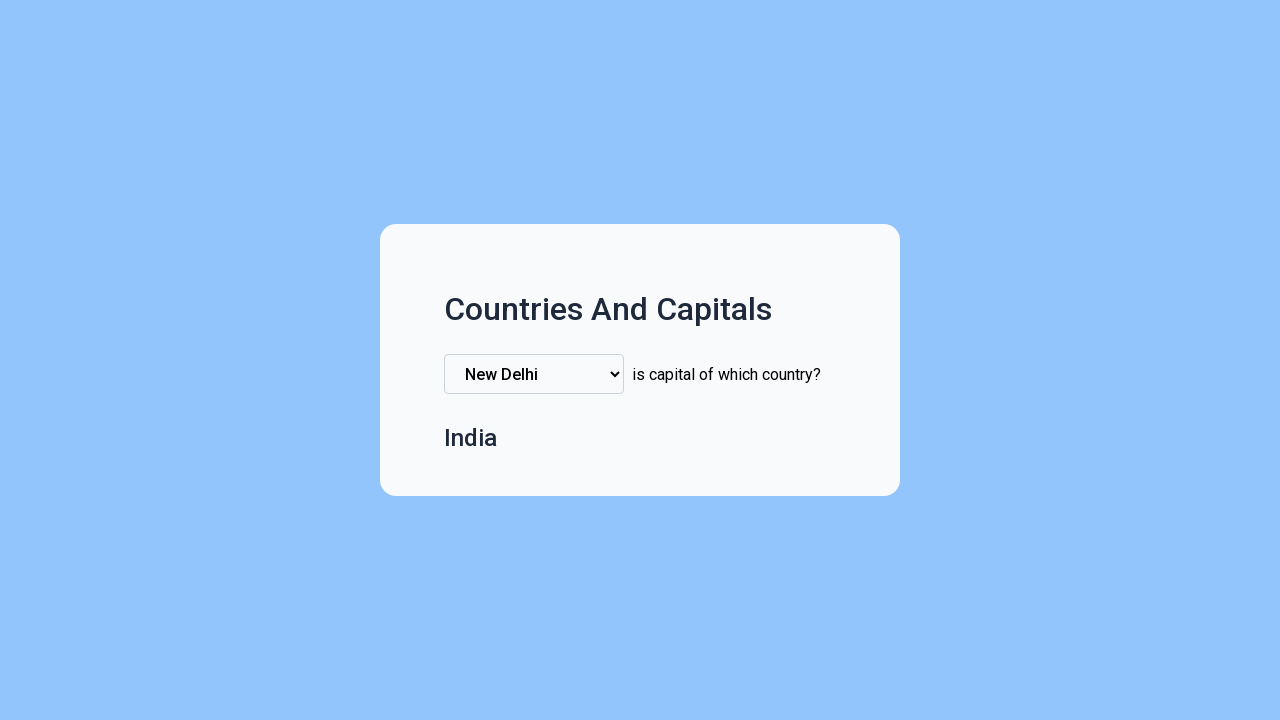

Retrieved displayed country name: India
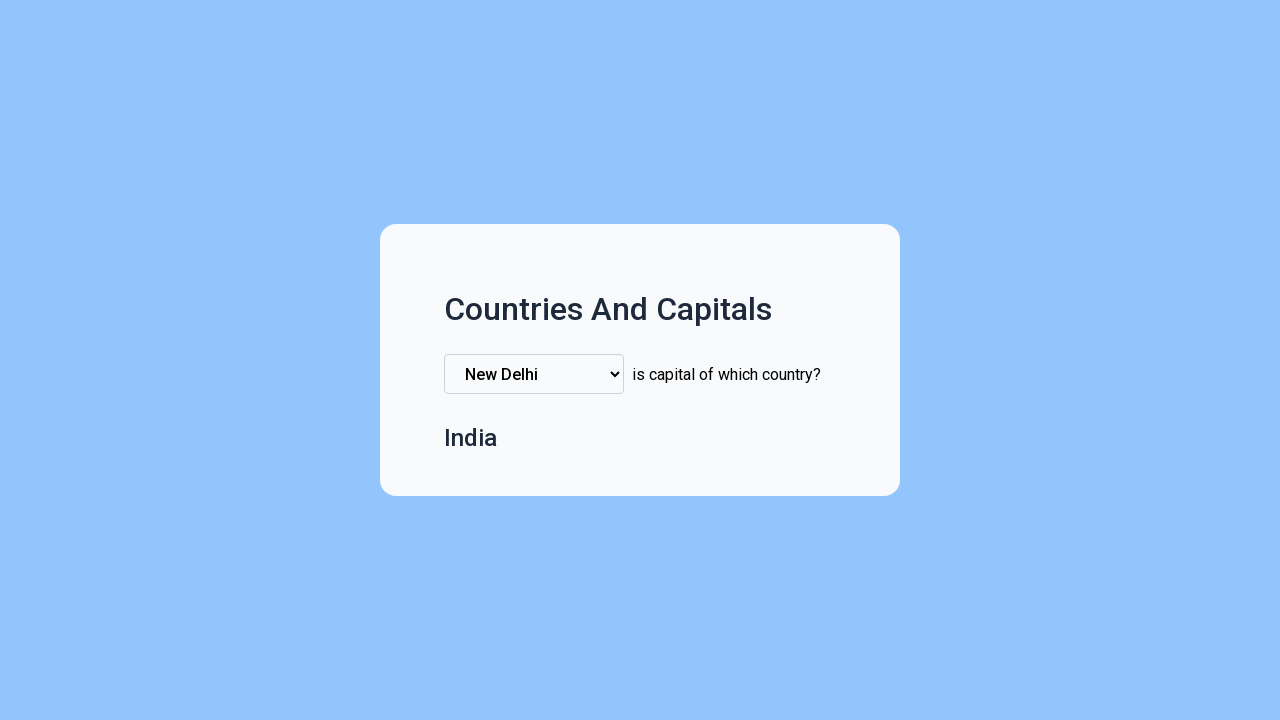

Verified country name 'India' matches expected value 'India'
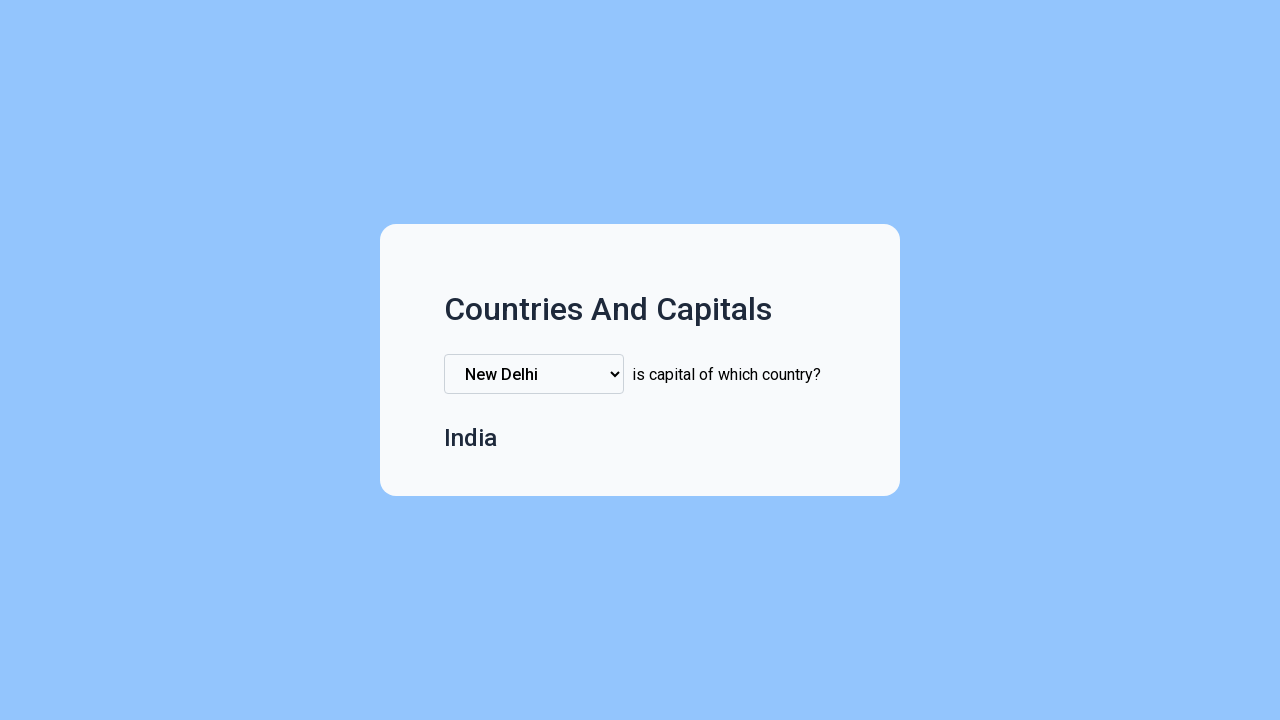

Retrieved option text: London
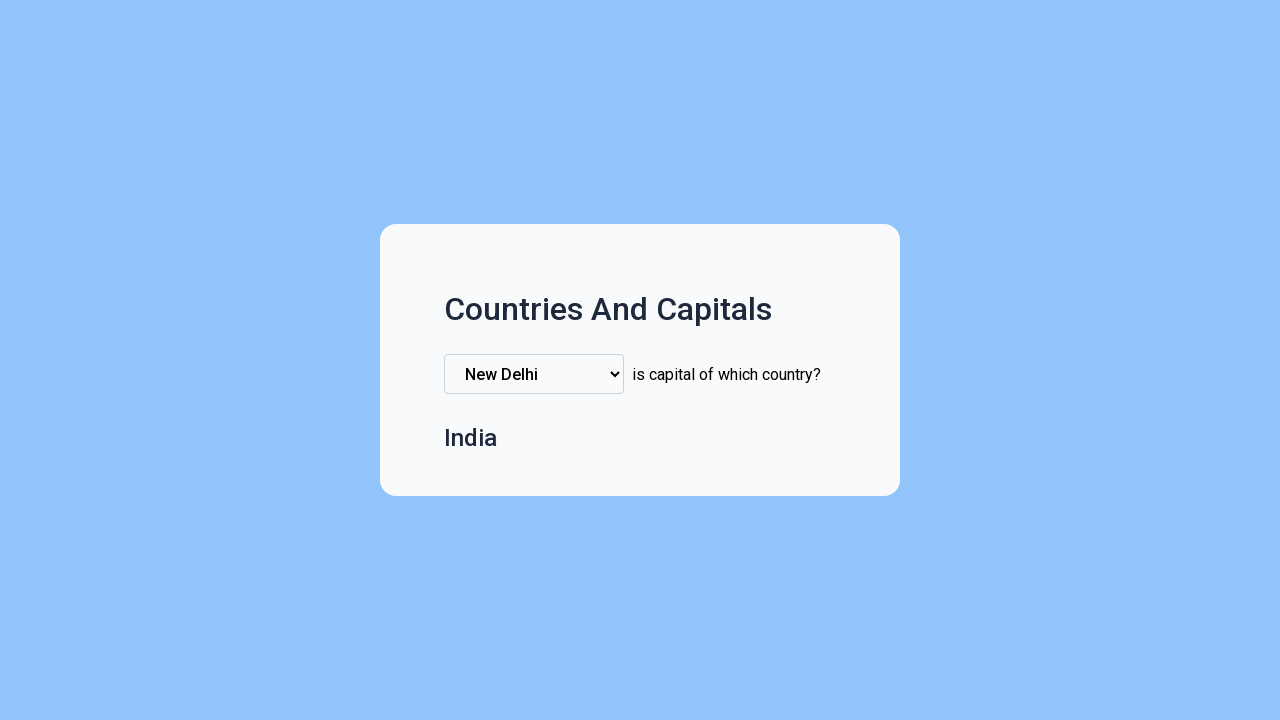

Selected 'London' from the capital dropdown on select[class^='capital']
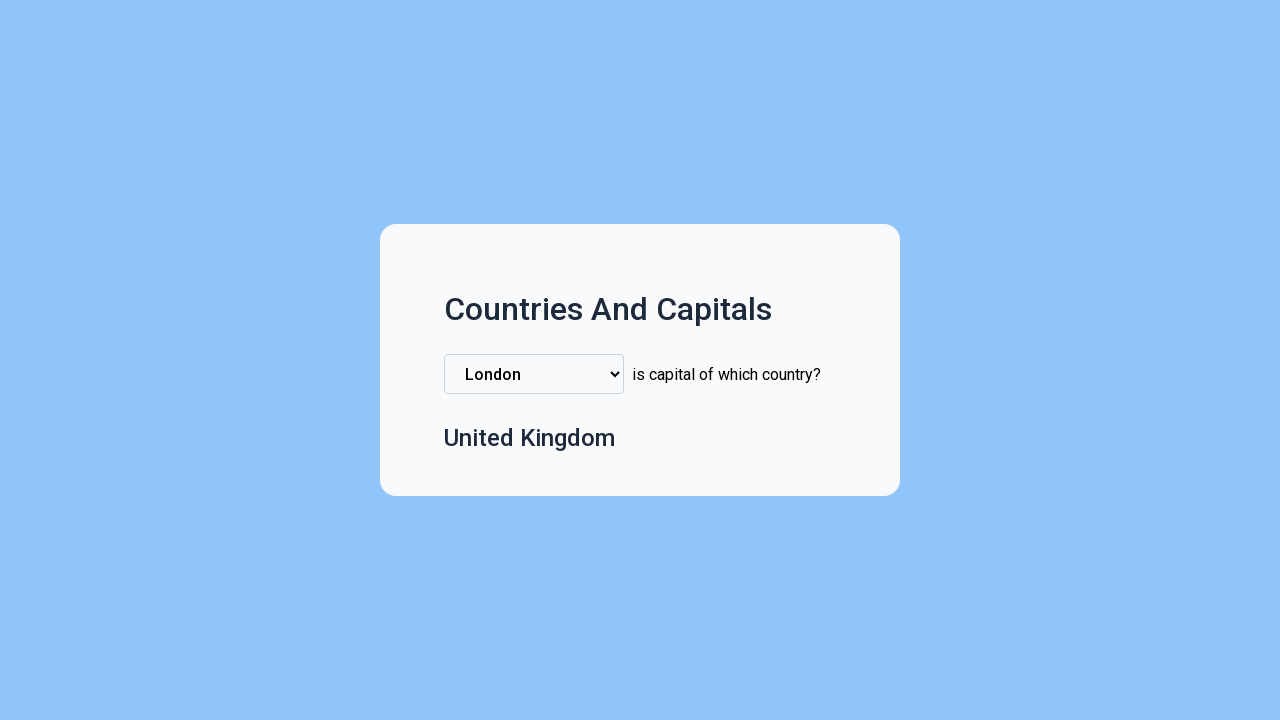

Located country name element in the DOM
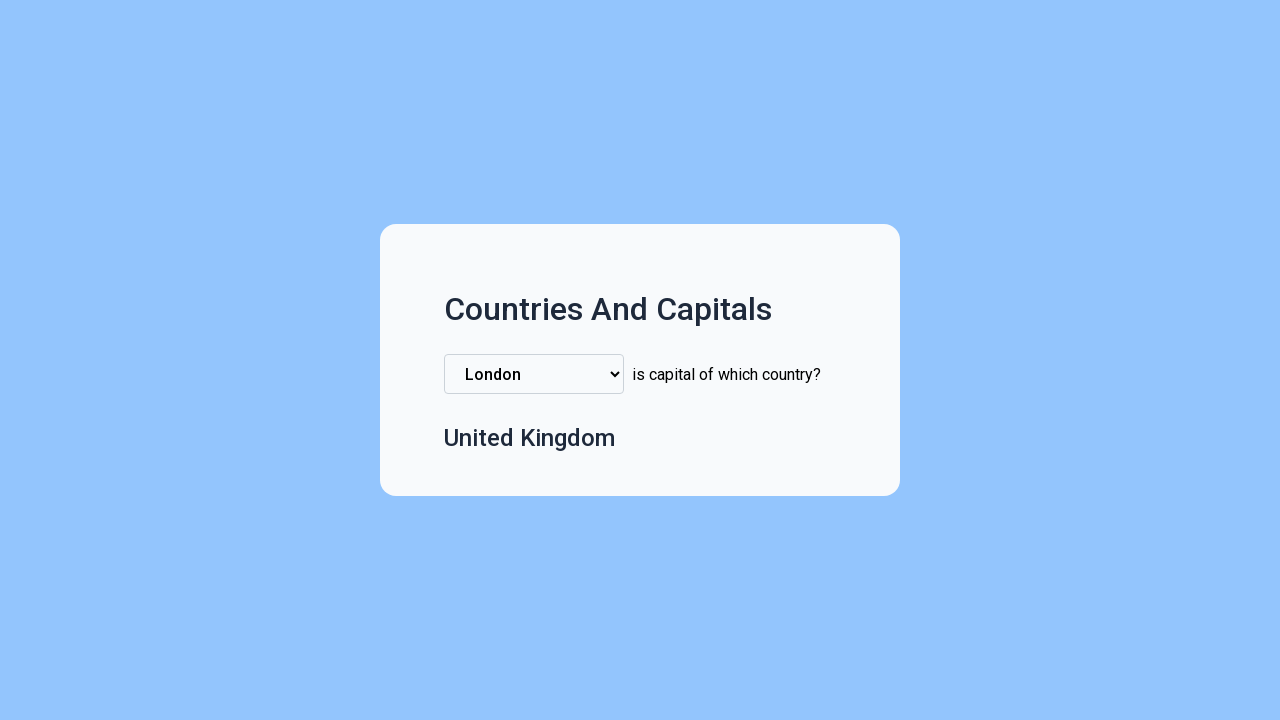

Retrieved displayed country name: United Kingdom
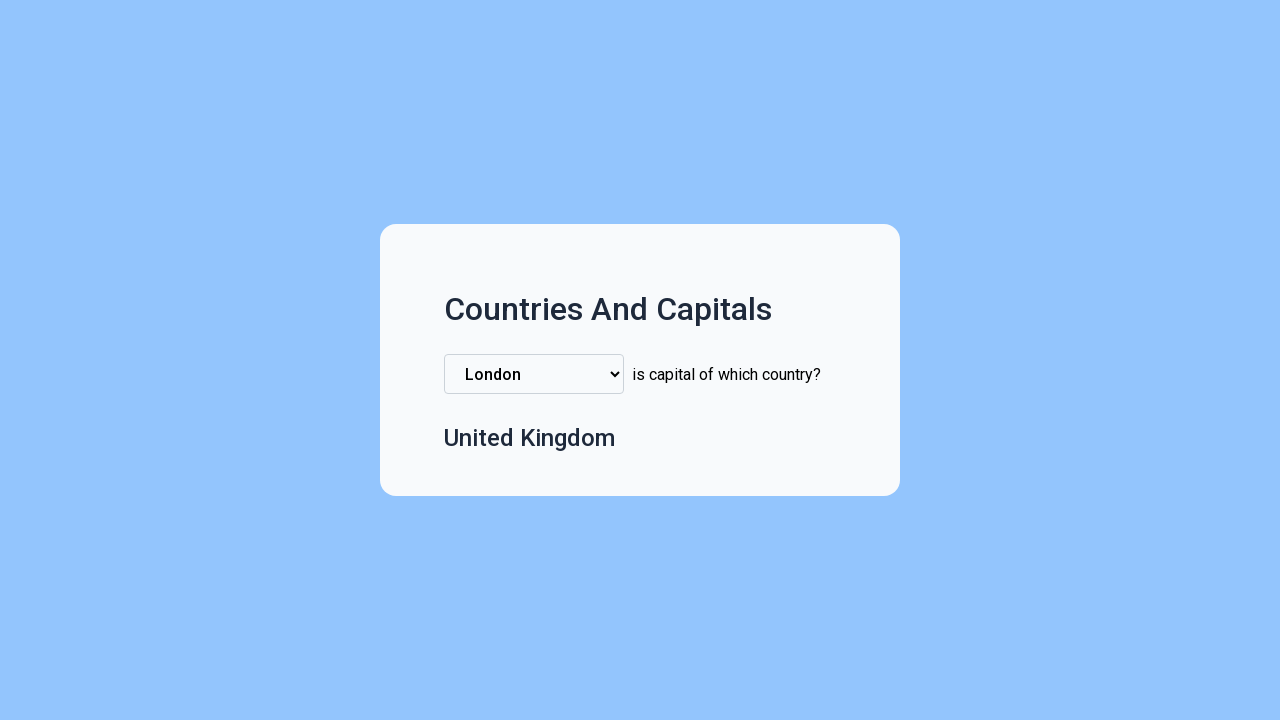

Verified country name 'United Kingdom' matches expected value 'United Kingdom'
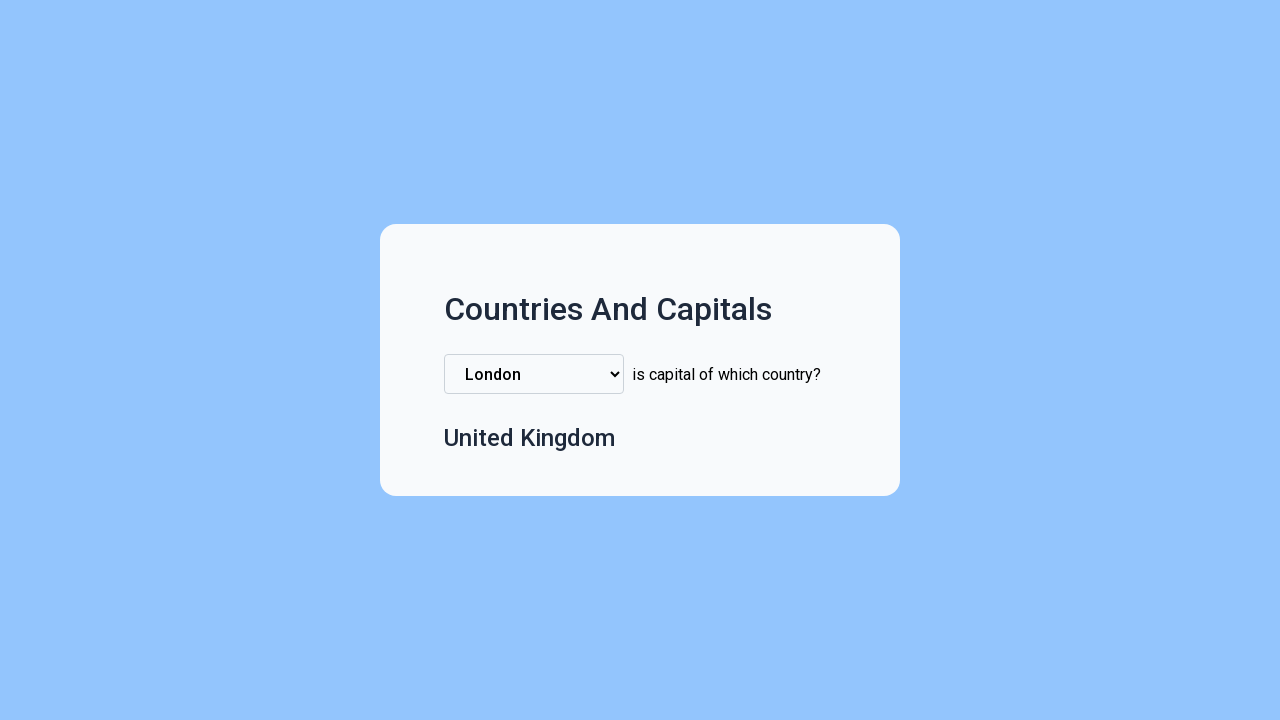

Retrieved option text: Paris
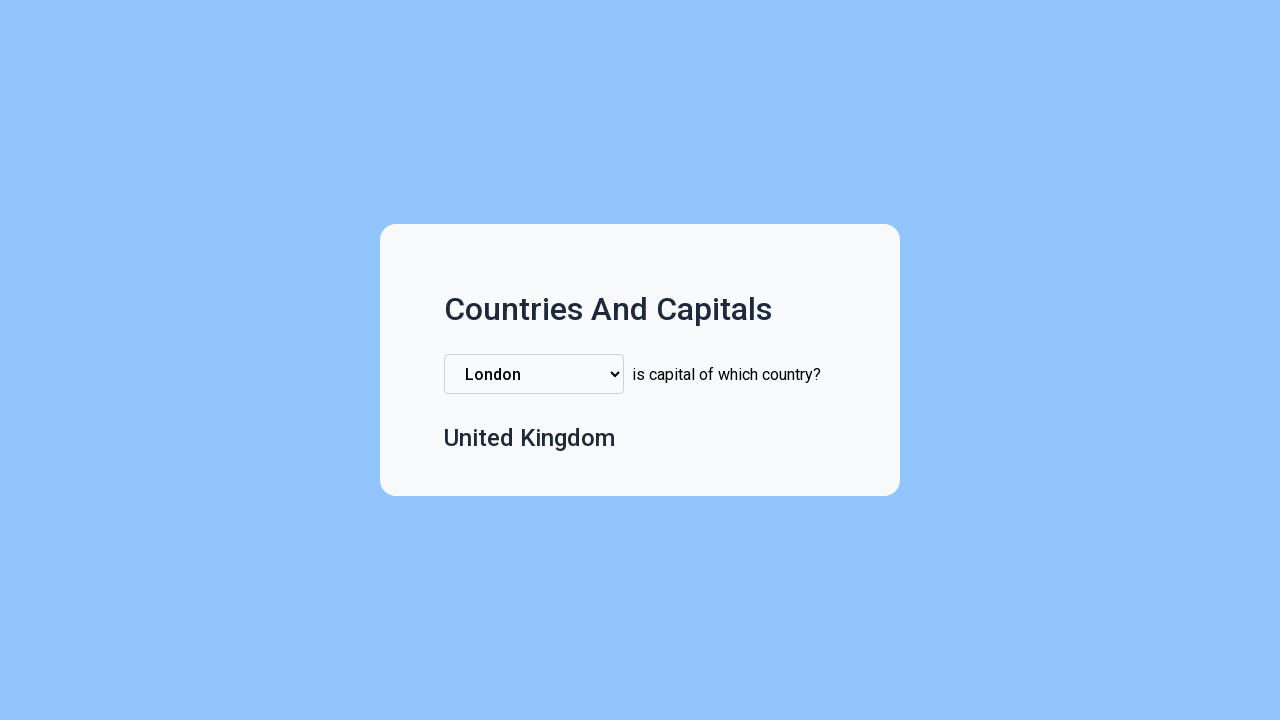

Selected 'Paris' from the capital dropdown on select[class^='capital']
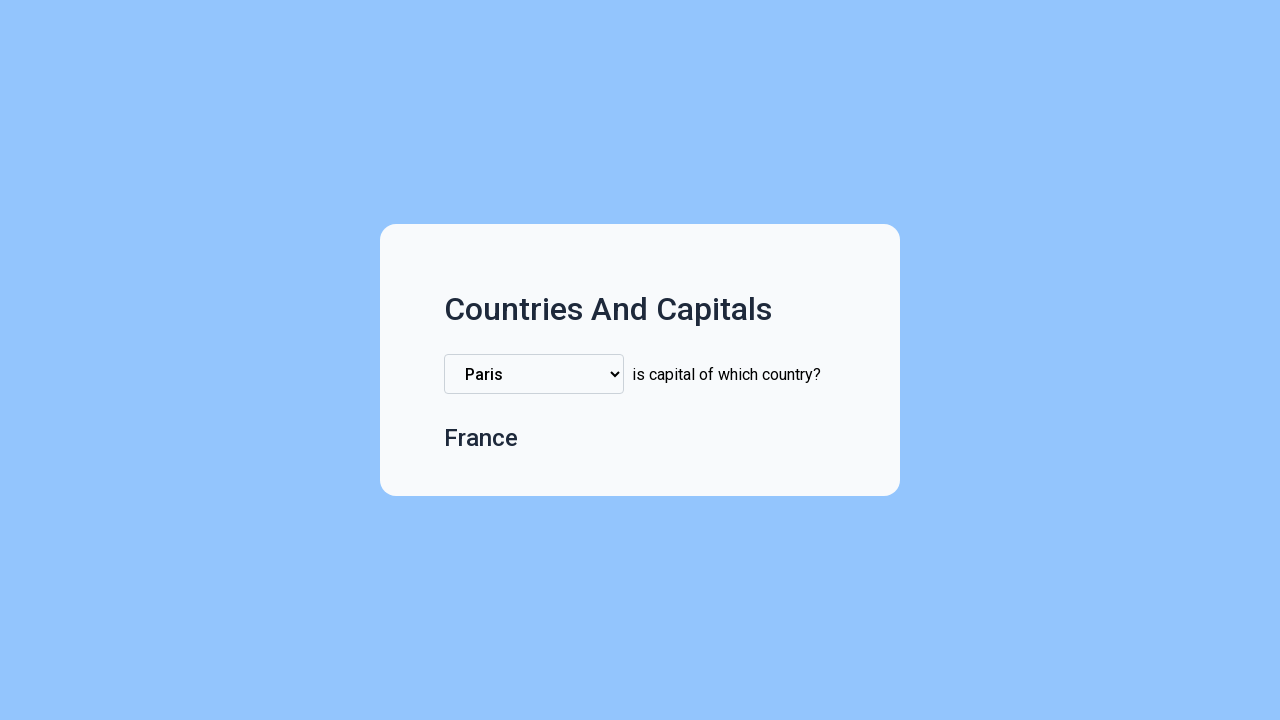

Located country name element in the DOM
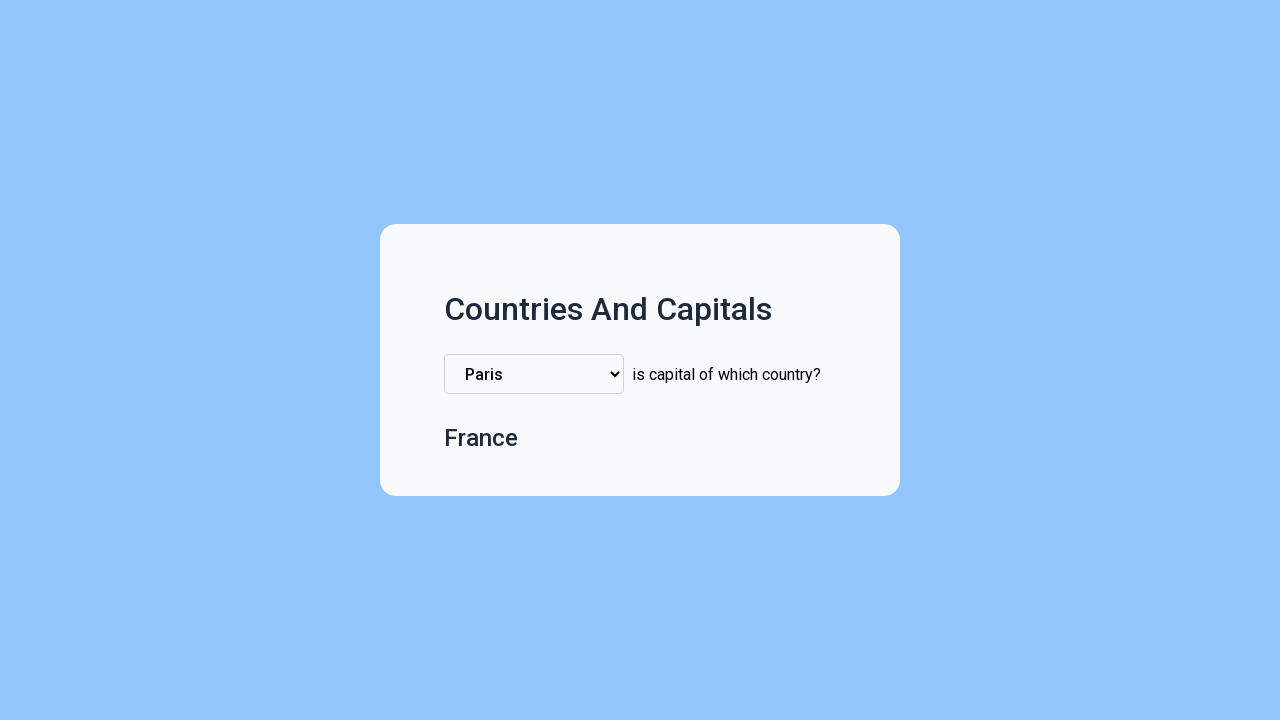

Retrieved displayed country name: France
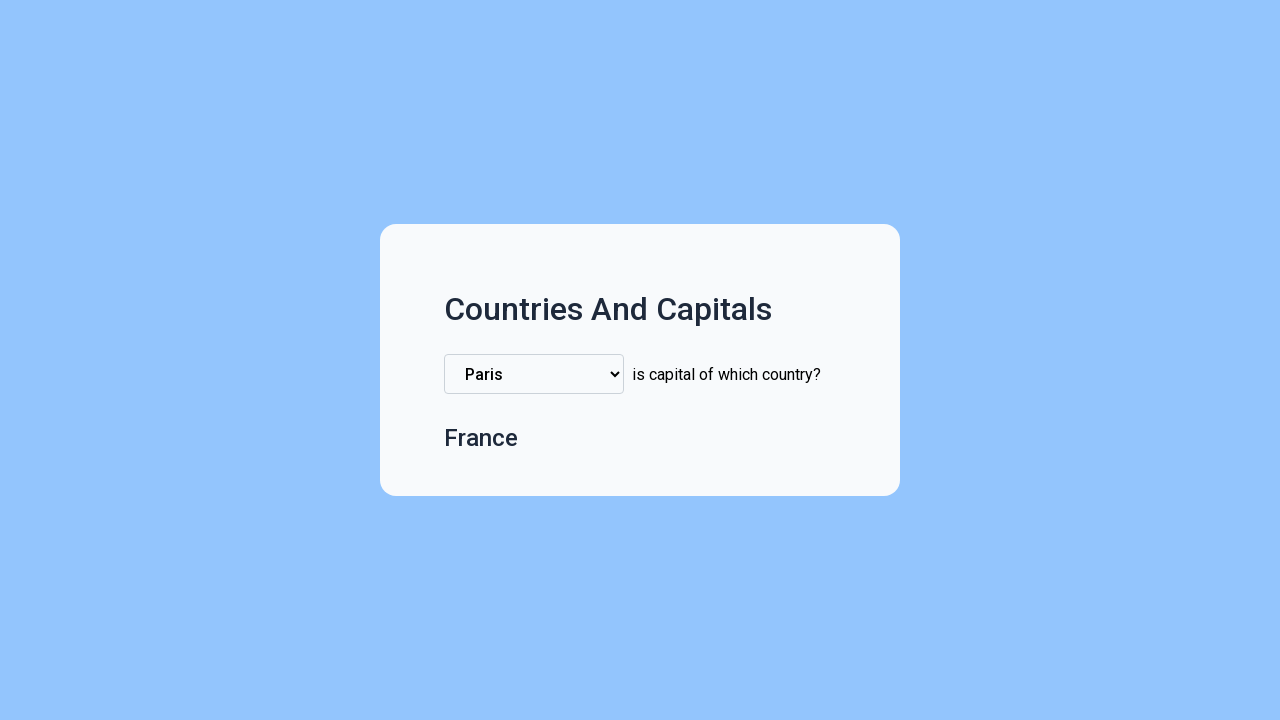

Verified country name 'France' matches expected value 'France'
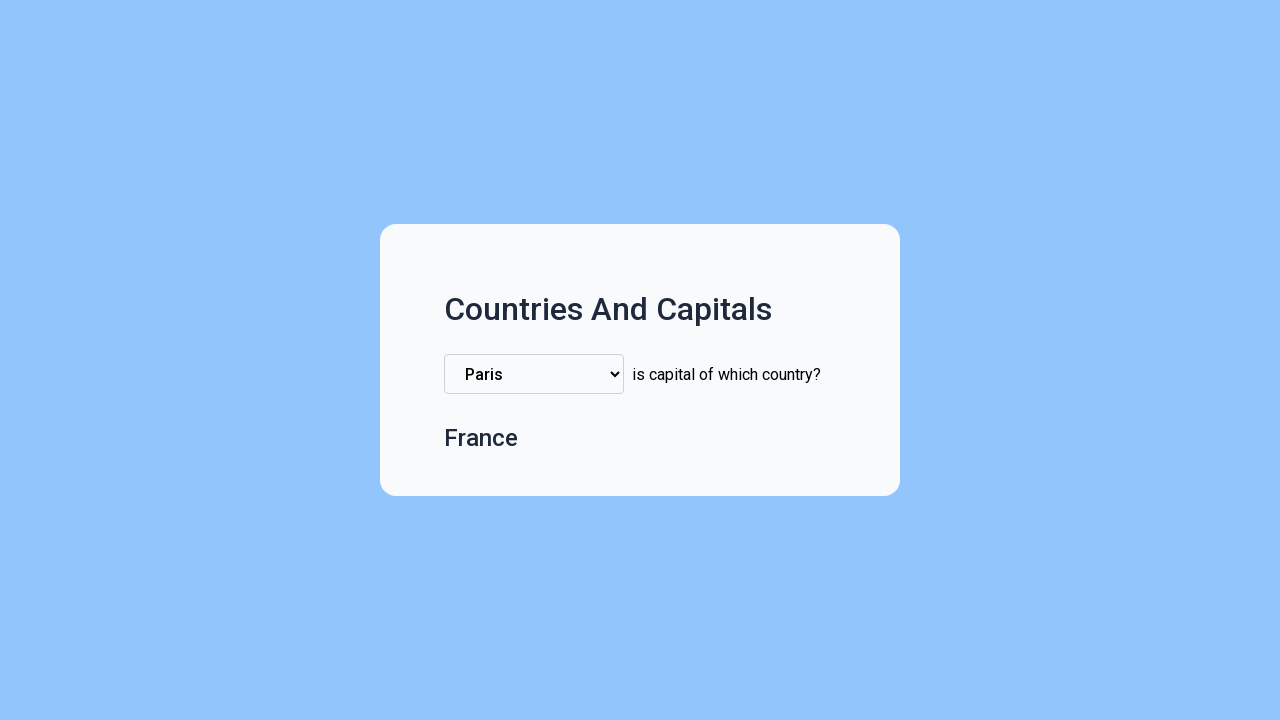

Retrieved option text: Kathmandu
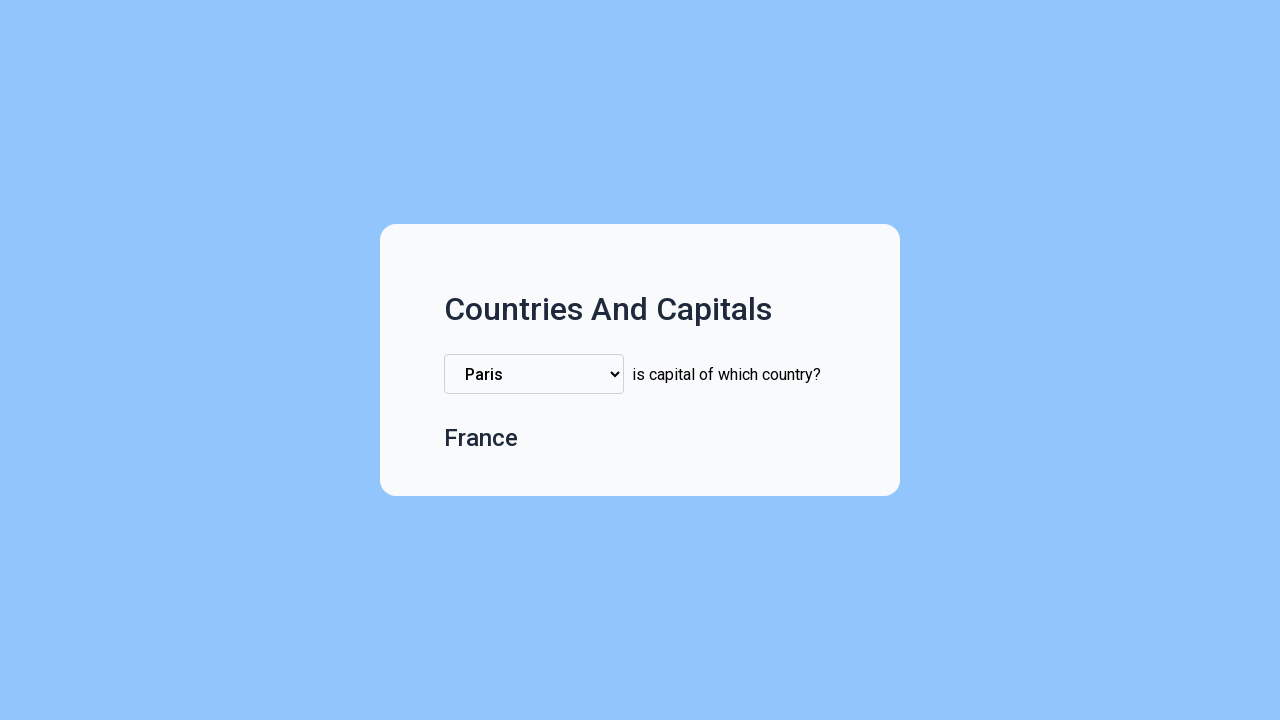

Selected 'Kathmandu' from the capital dropdown on select[class^='capital']
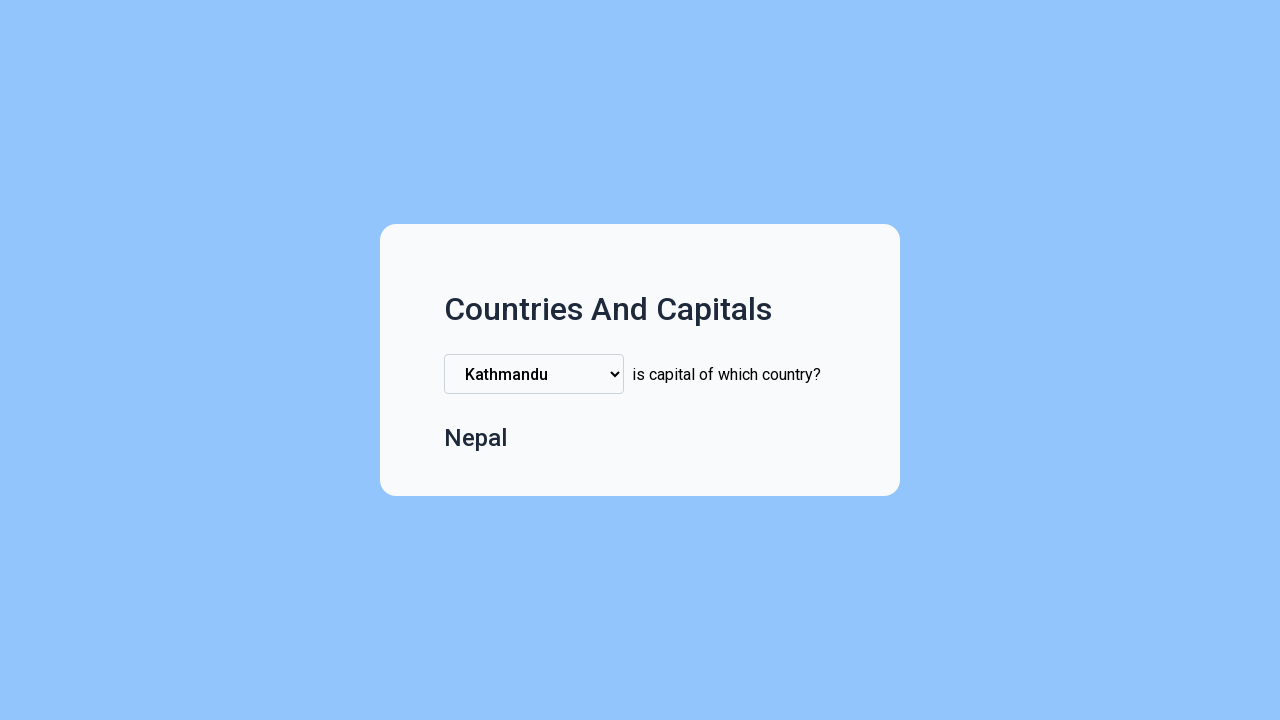

Located country name element in the DOM
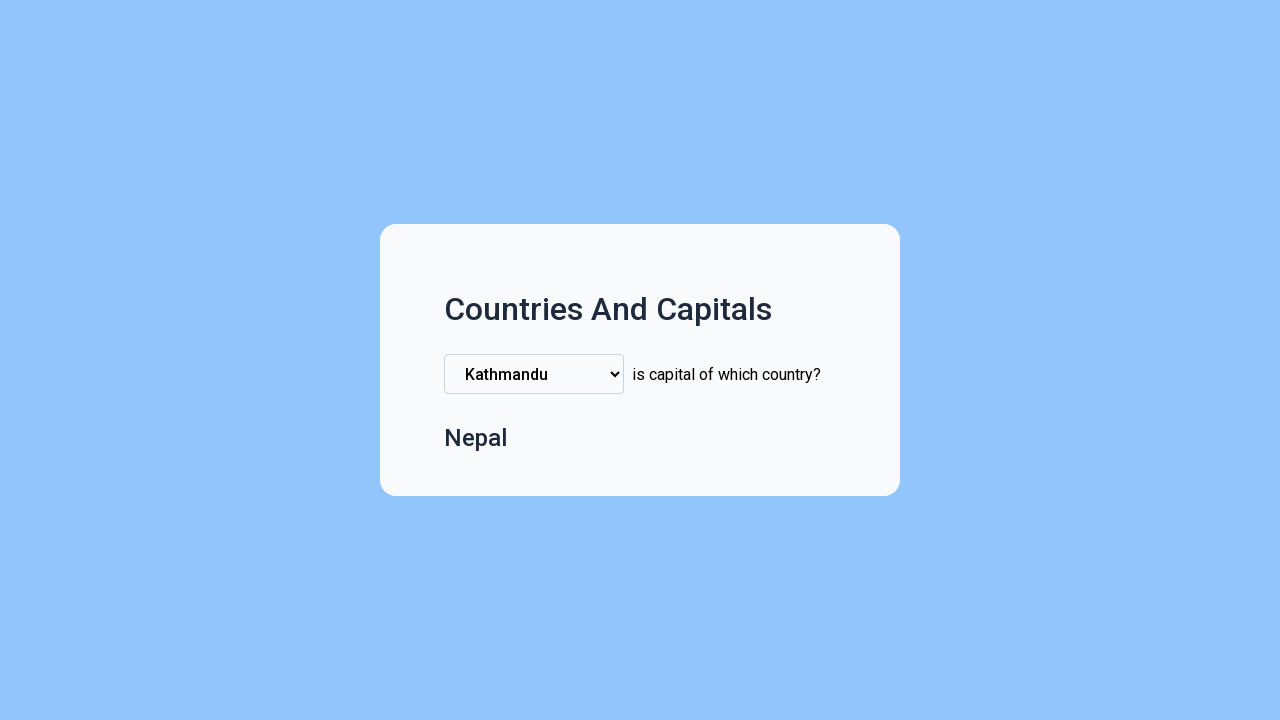

Retrieved displayed country name: Nepal
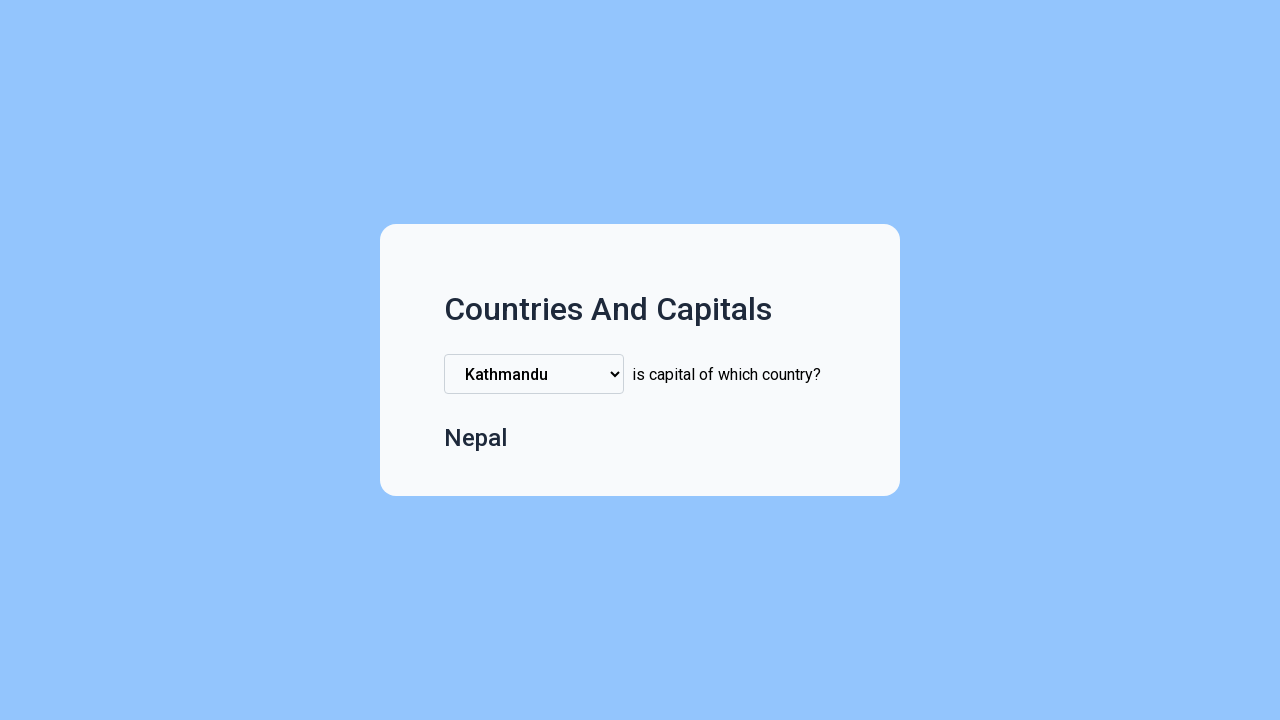

Verified country name 'Nepal' matches expected value 'Nepal'
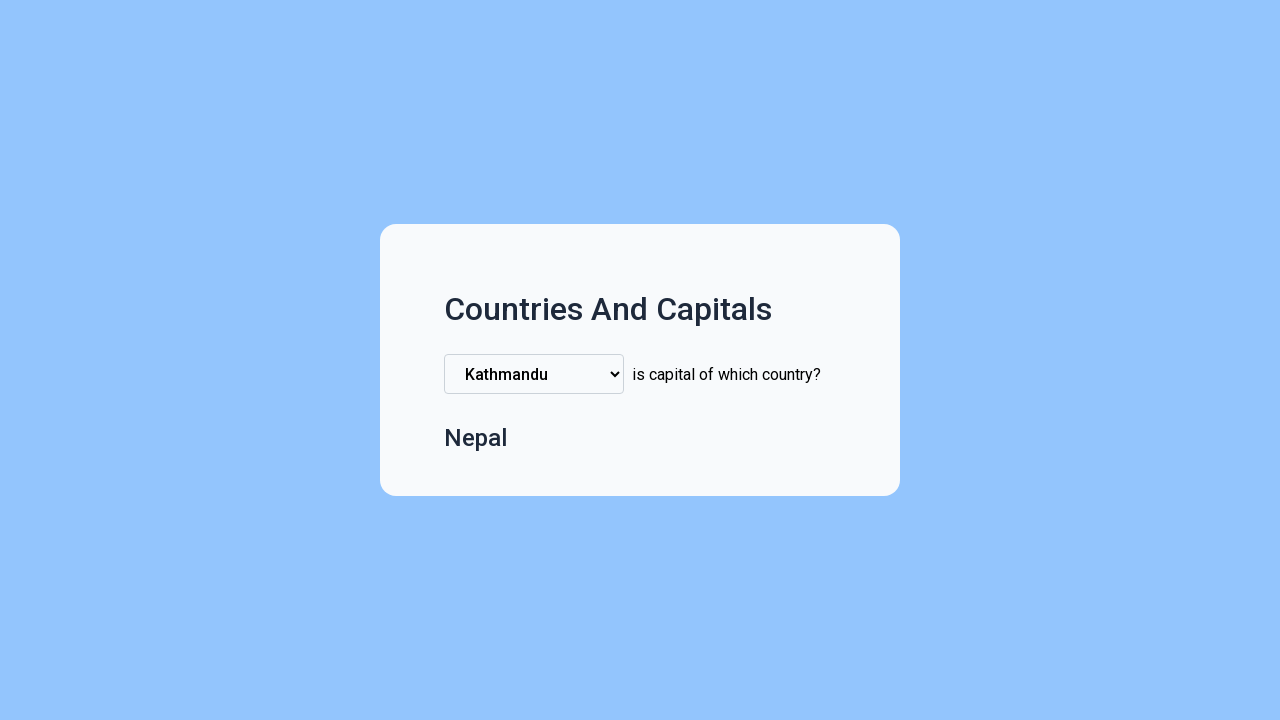

Retrieved option text: Helsinki
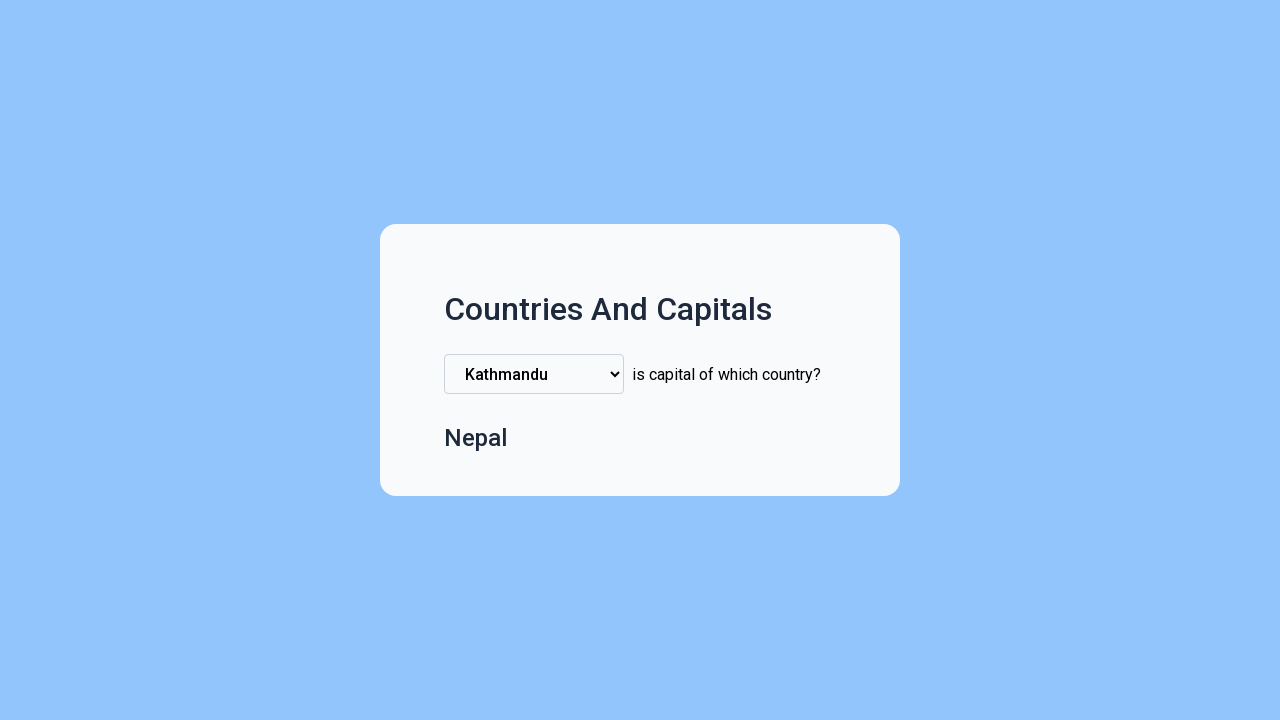

Selected 'Helsinki' from the capital dropdown on select[class^='capital']
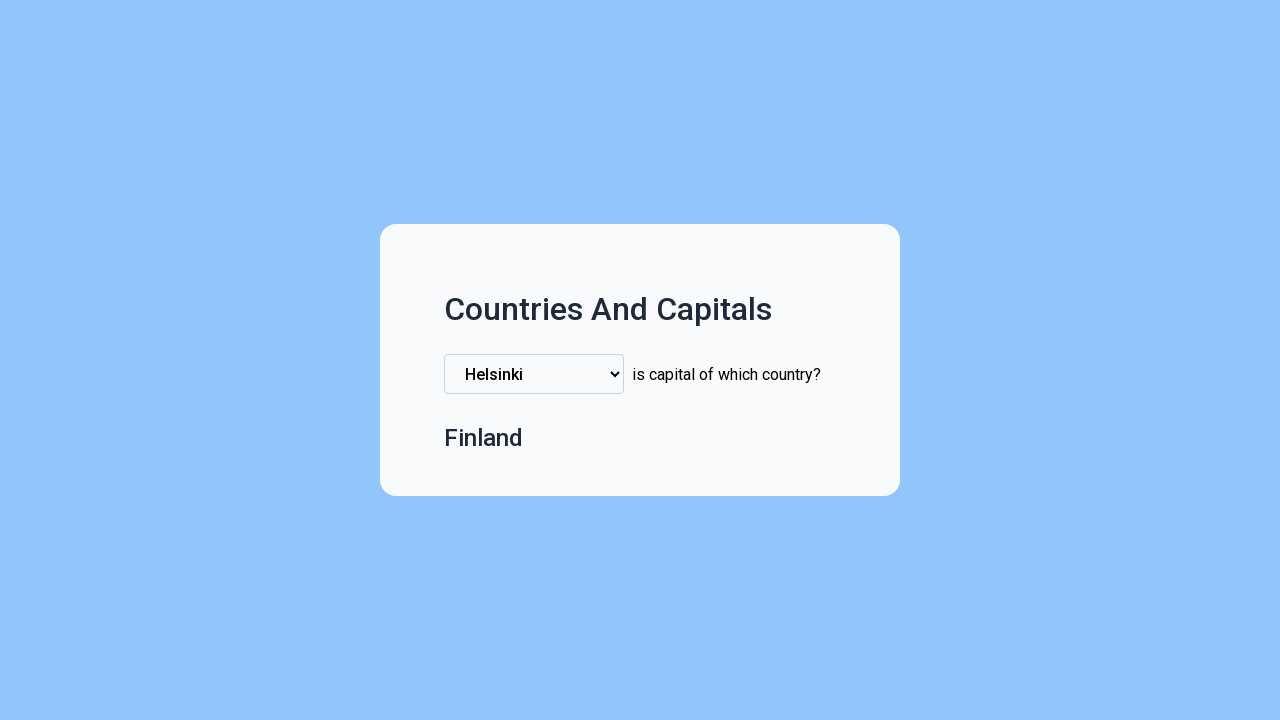

Located country name element in the DOM
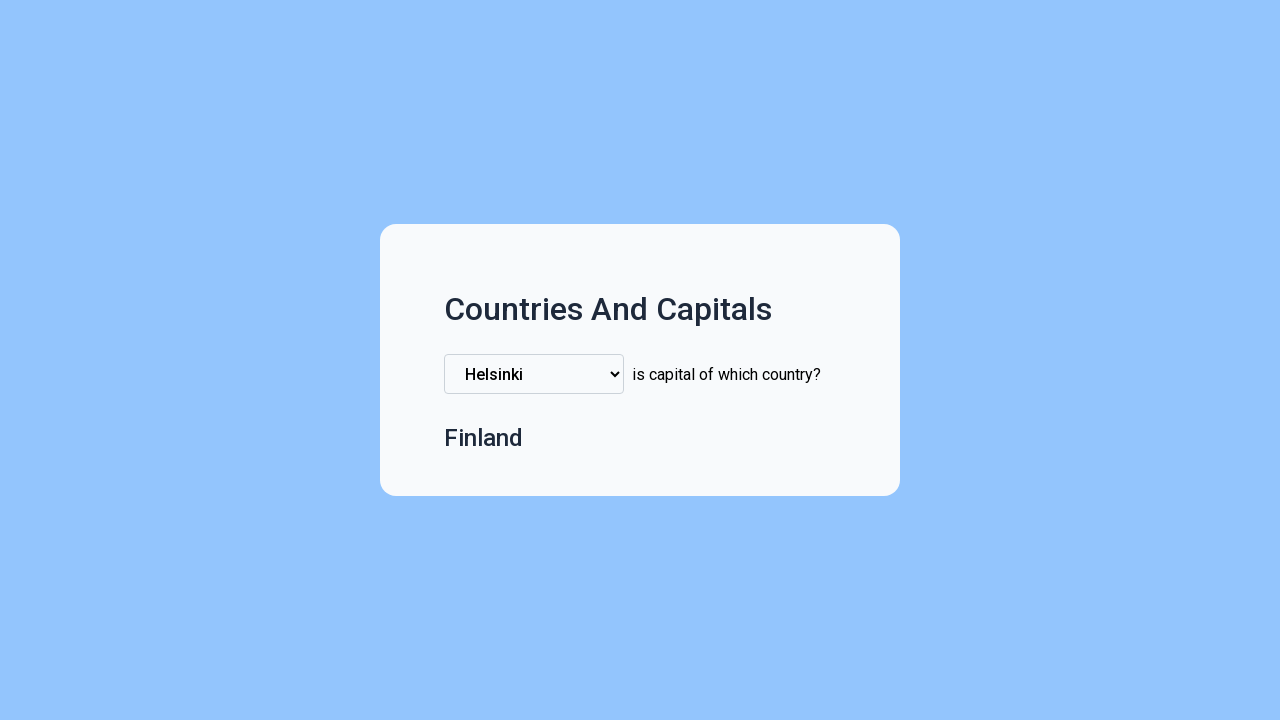

Retrieved displayed country name: Finland
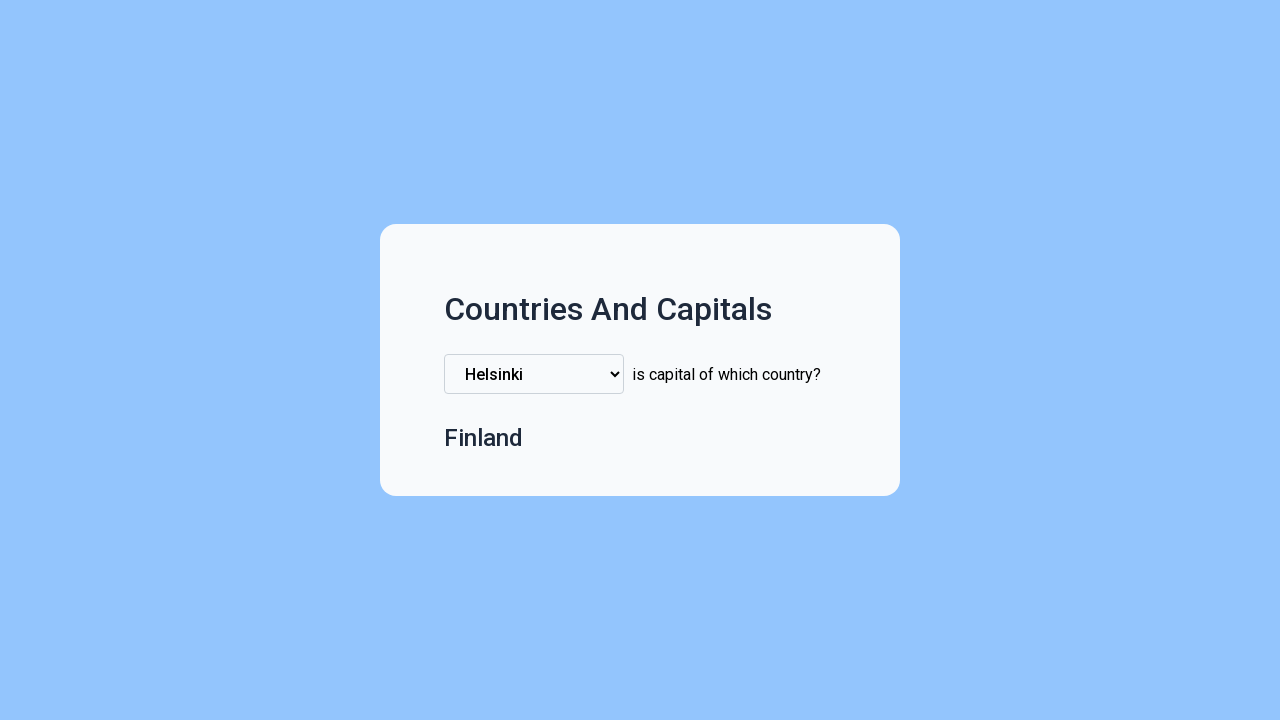

Verified country name 'Finland' matches expected value 'Finland'
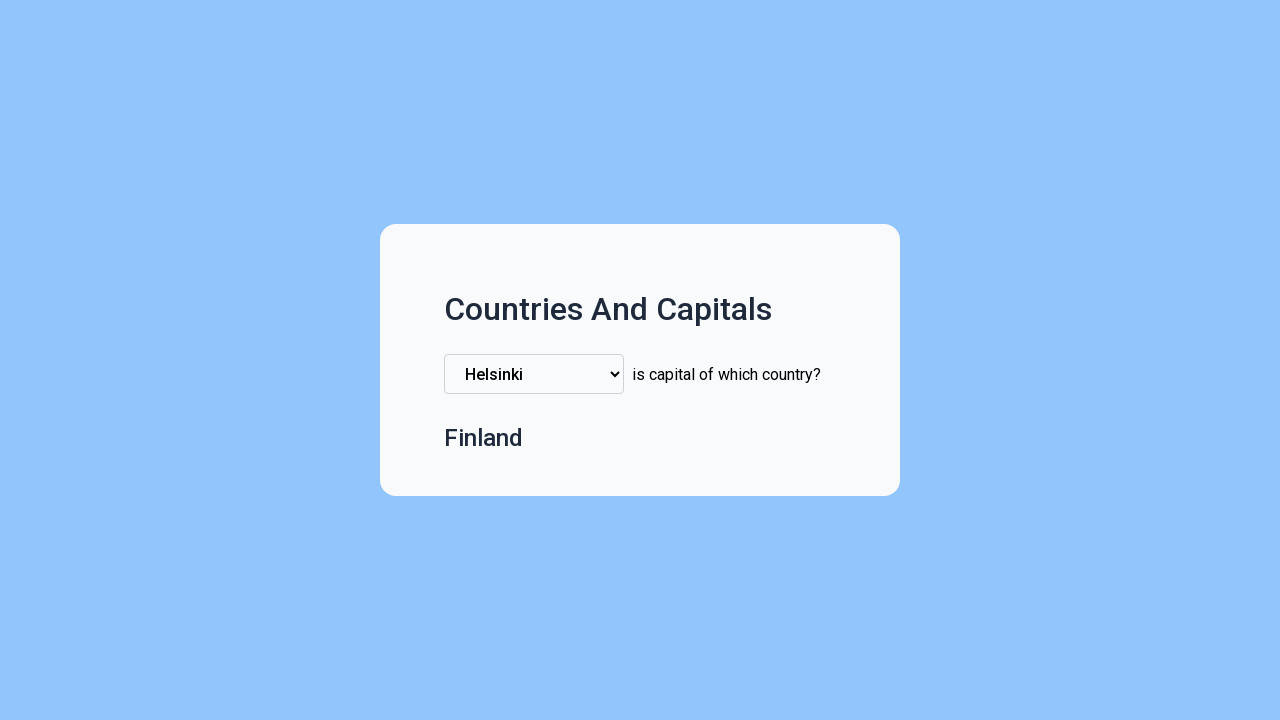

All 5 capital-country pairs verified successfully
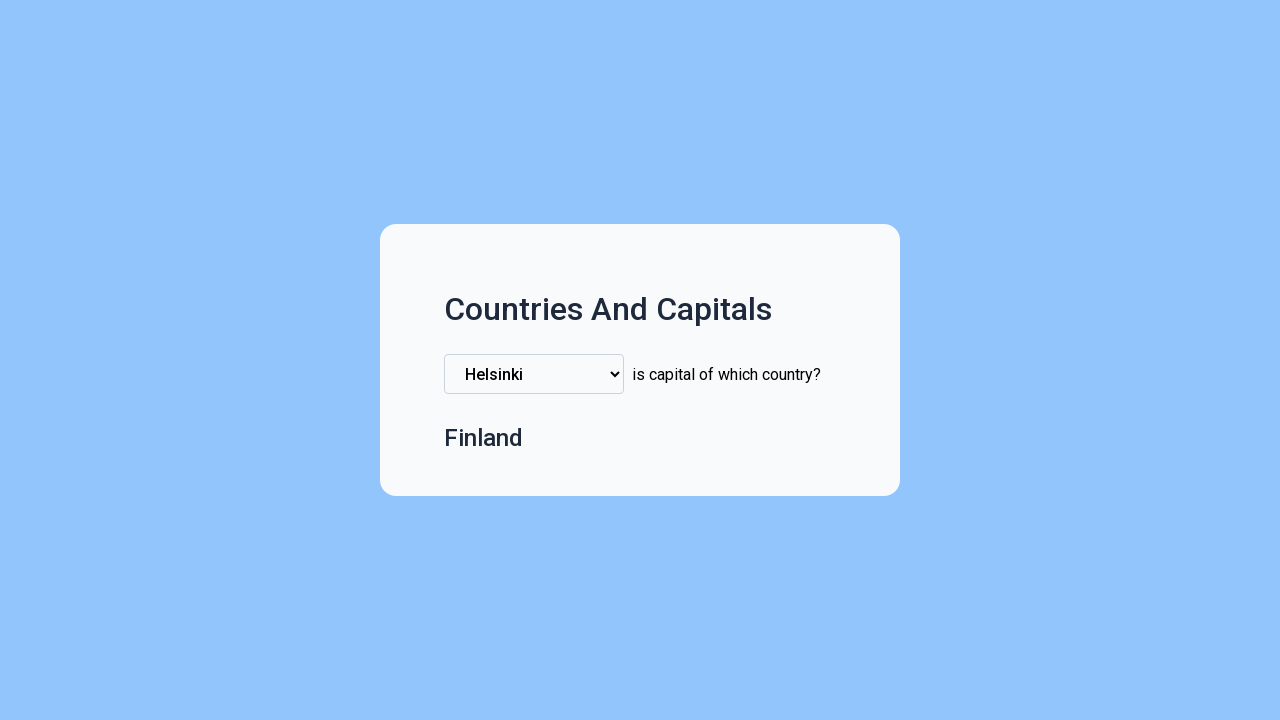

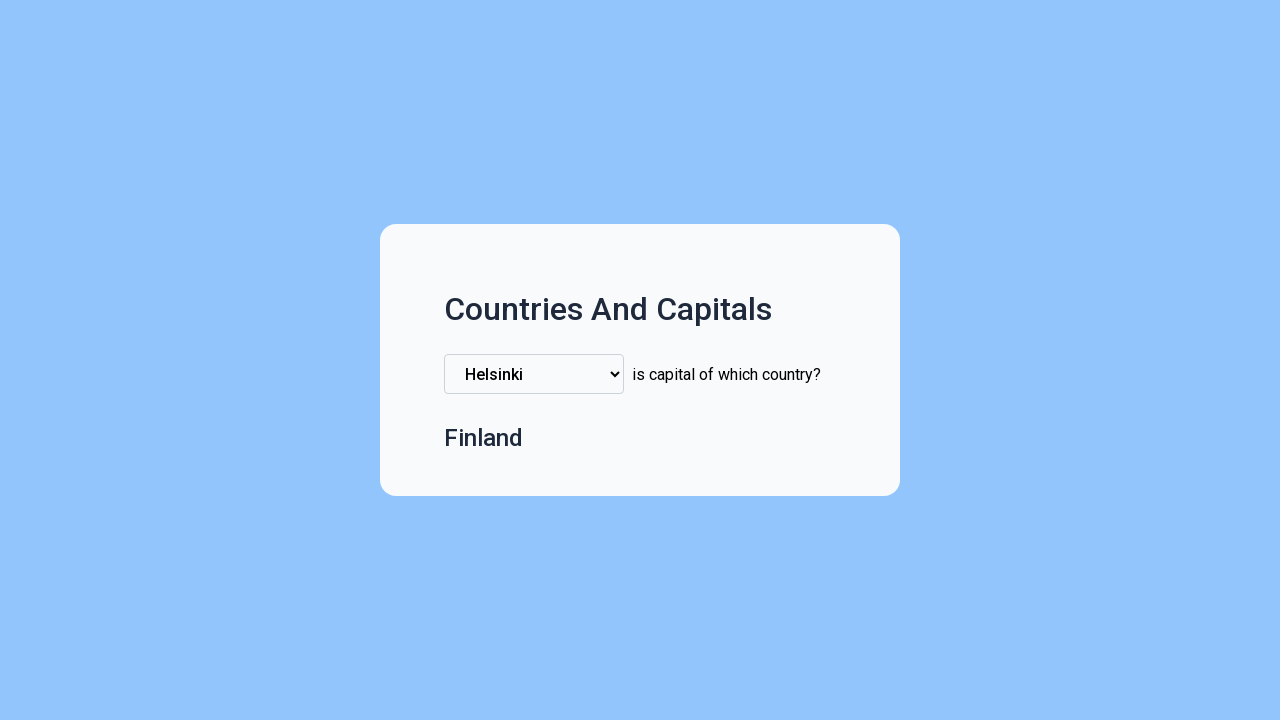